Navigates to an automation practice page and maximizes the browser window

Starting URL: https://rahulshettyacademy.com/AutomationPractice/

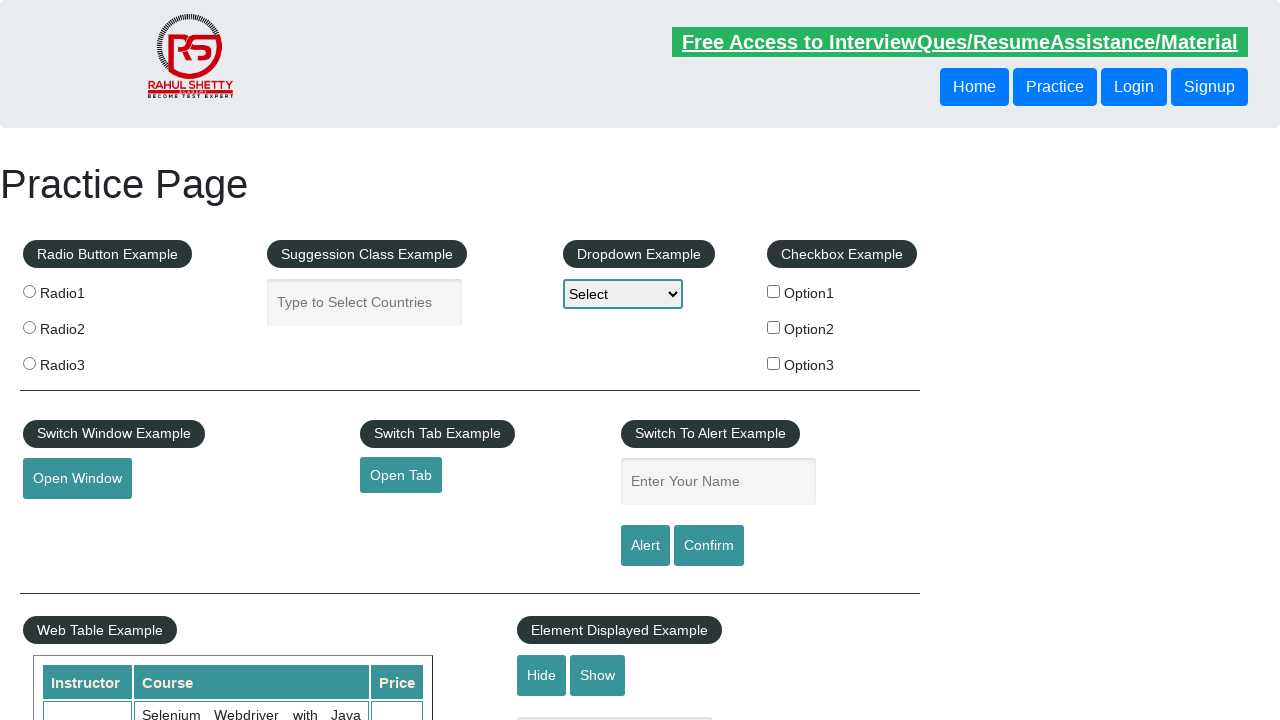

Set viewport size to 1920x1080
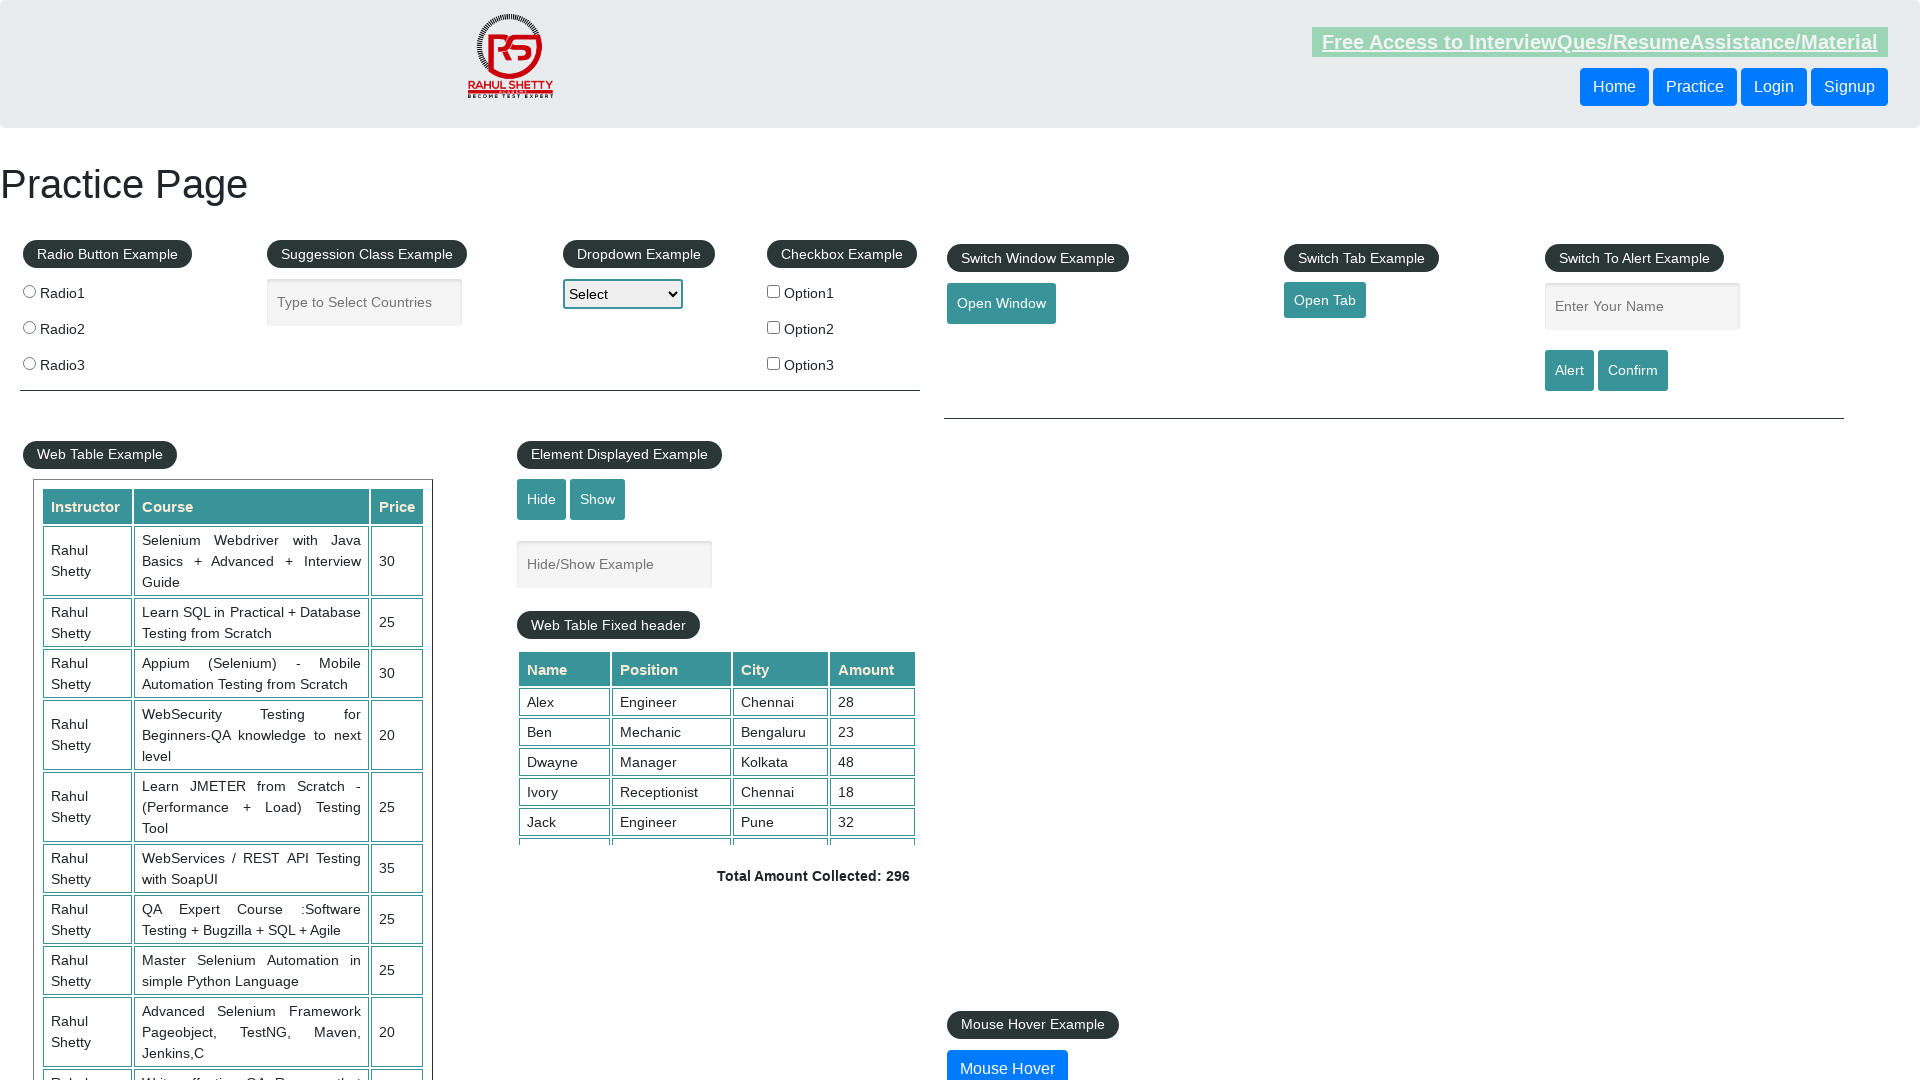

Navigated to automation practice page
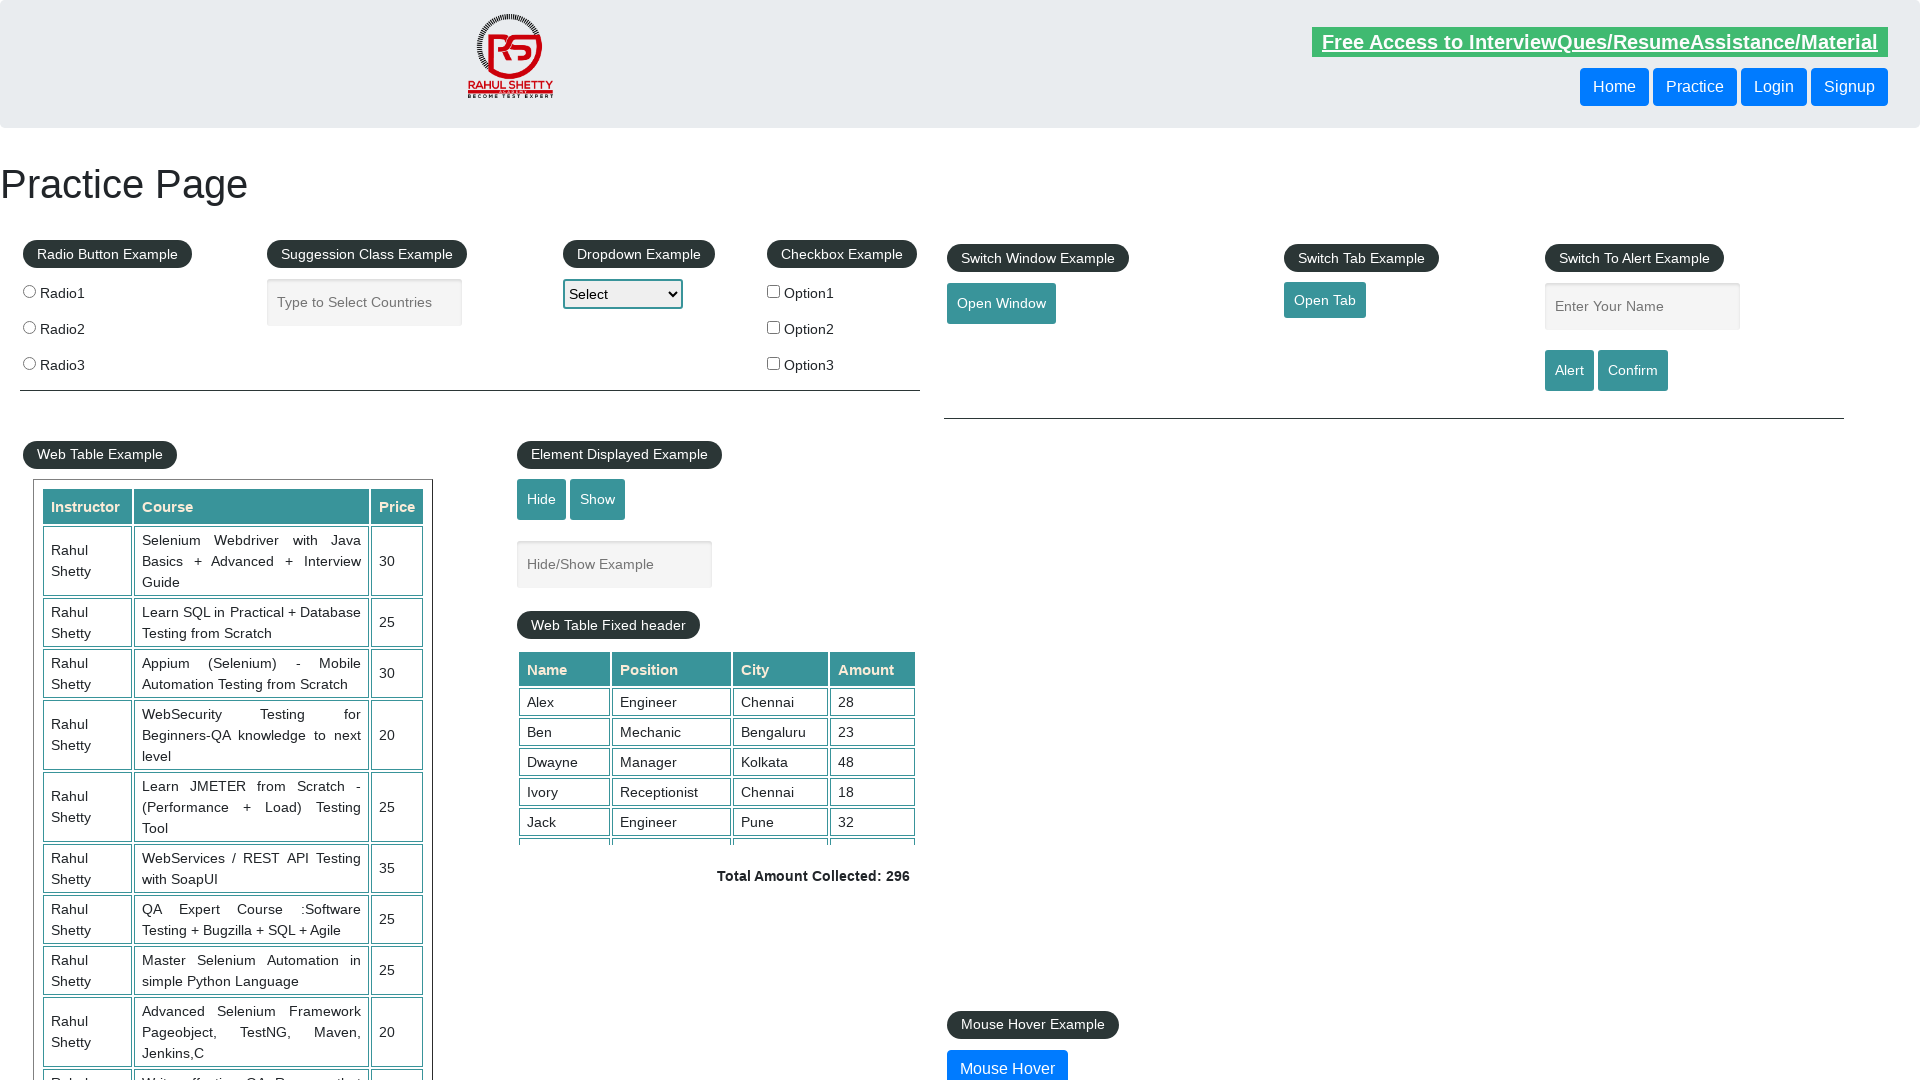

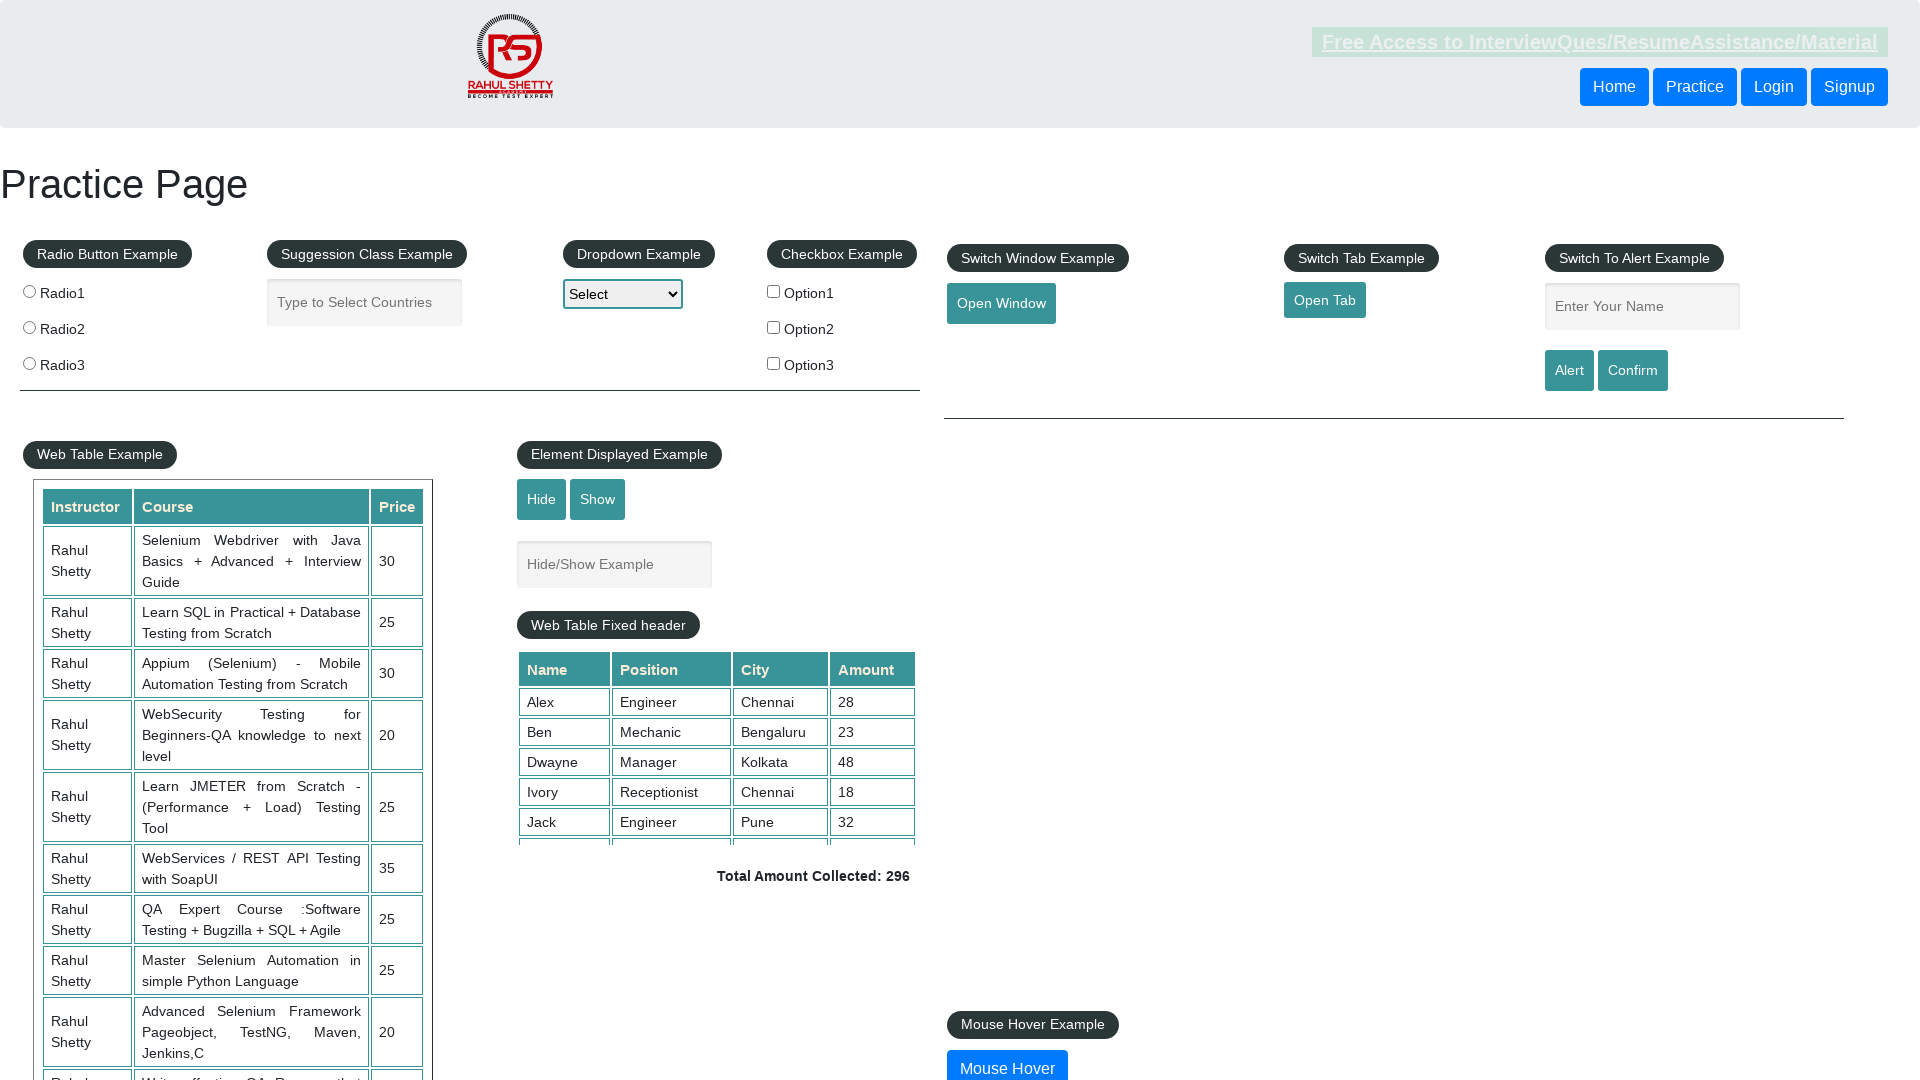